Tests a slow calculator application by setting a delay, performing an addition operation (7 + 8), and verifying the result equals 15

Starting URL: https://bonigarcia.dev/selenium-webdriver-java/slow-calculator.html

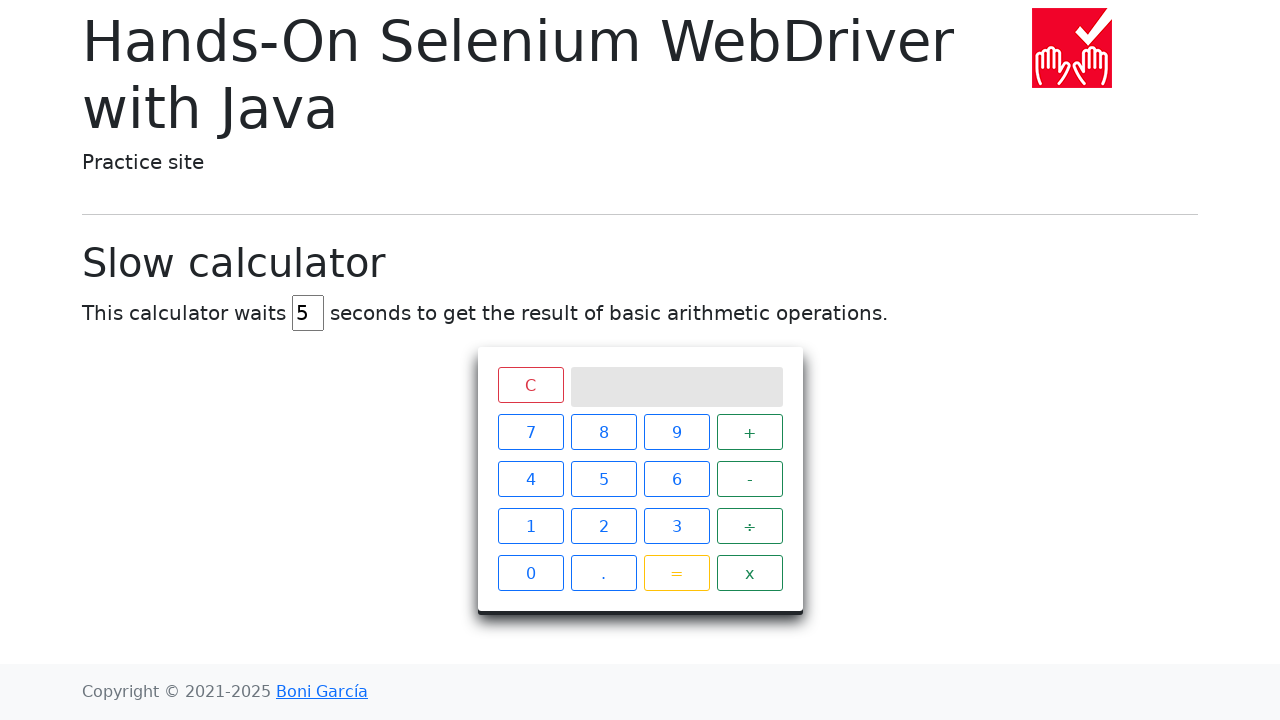

Cleared the delay input field on #delay
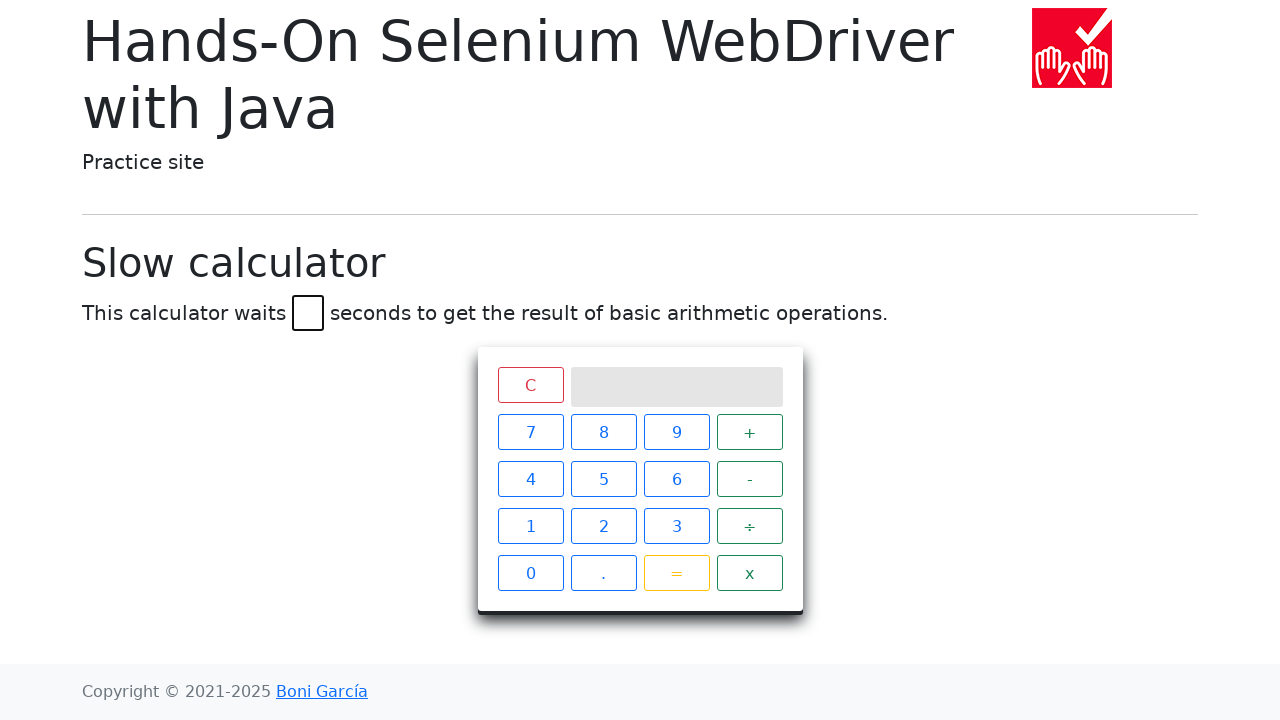

Set delay to 45 seconds on #delay
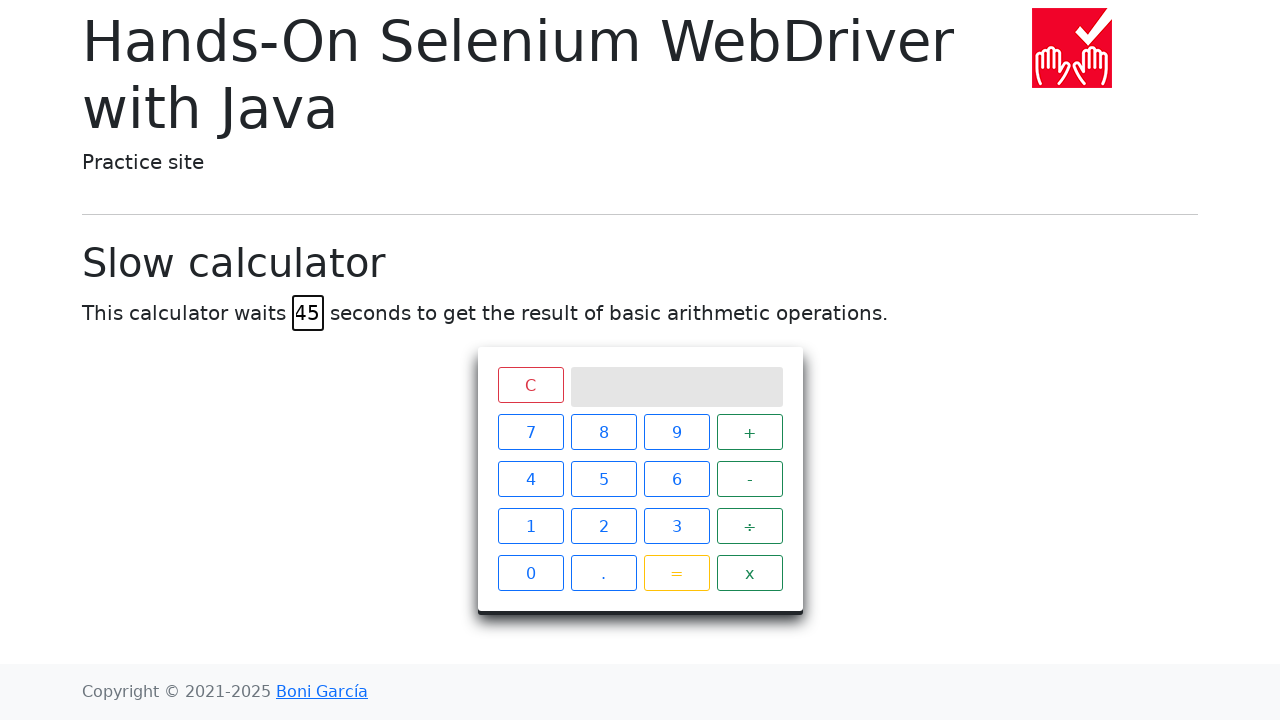

Clicked number 7 at (530, 432) on xpath=//span[text()='7']
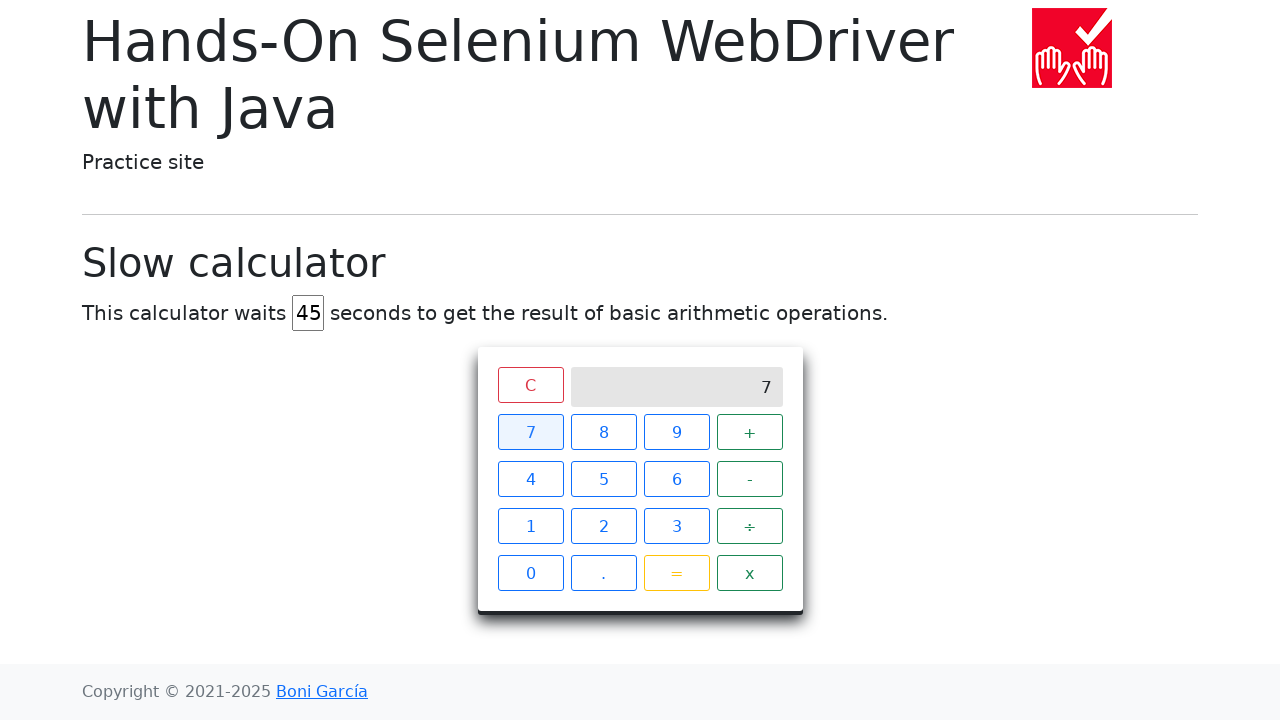

Clicked the plus operator at (750, 432) on xpath=//span[text()='+']
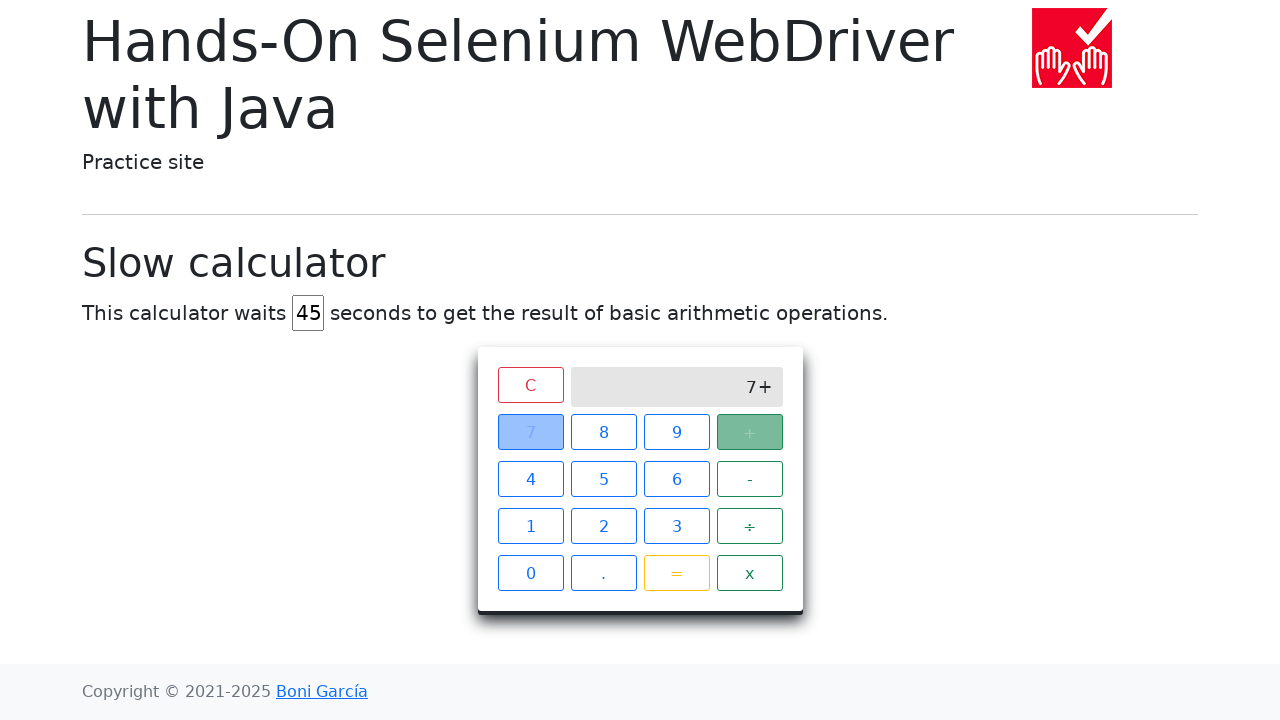

Clicked number 8 at (604, 432) on xpath=//span[text()='8']
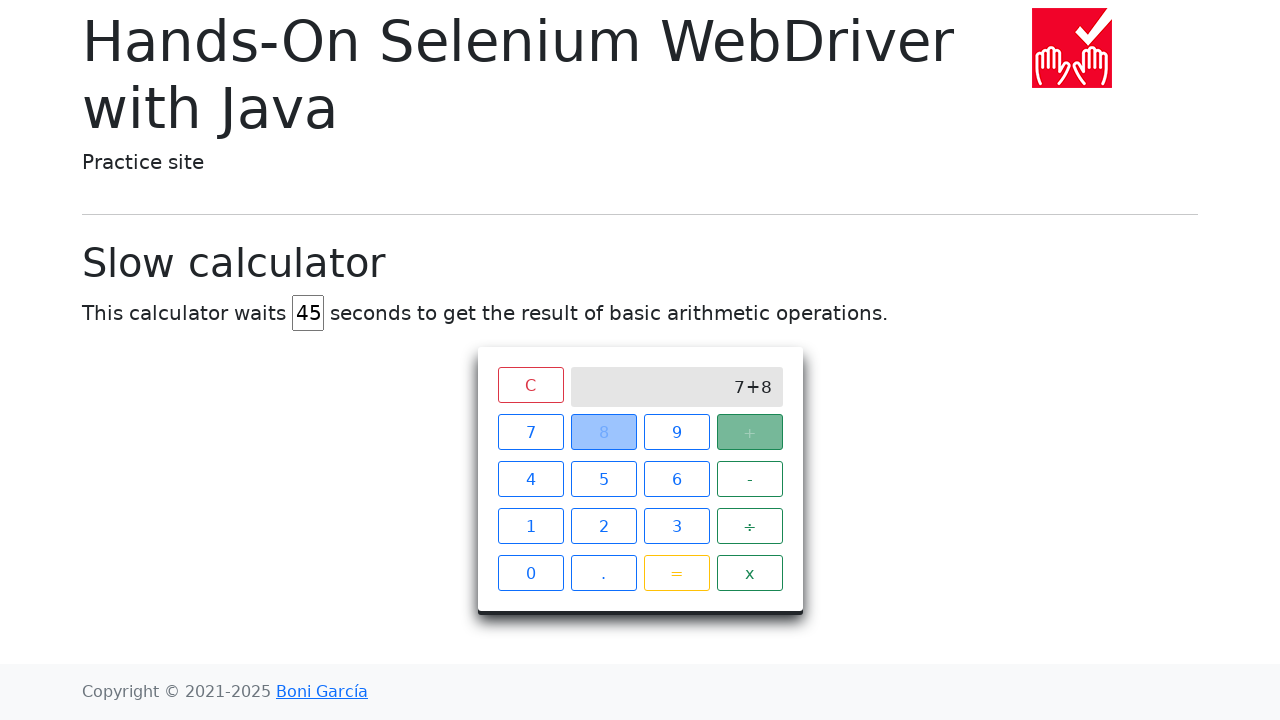

Clicked equals button to calculate 7 + 8 at (676, 573) on xpath=//span[text()='=']
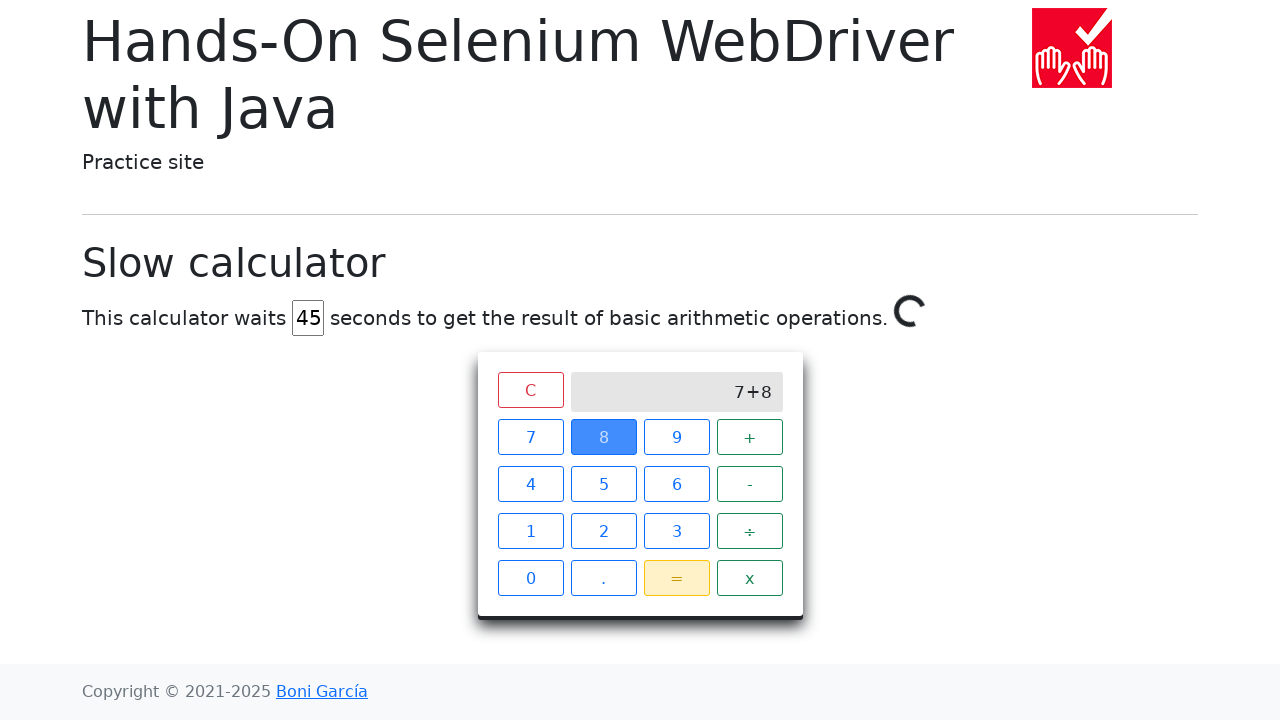

Verified that the calculator result equals 15
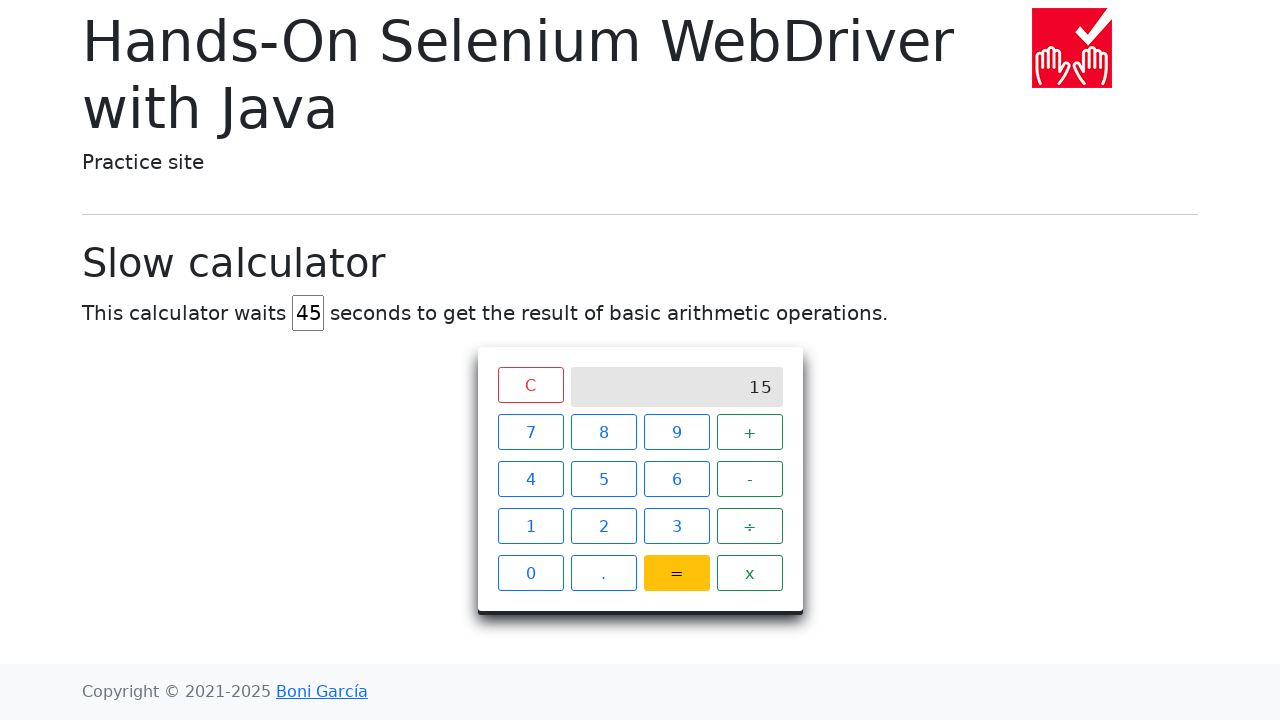

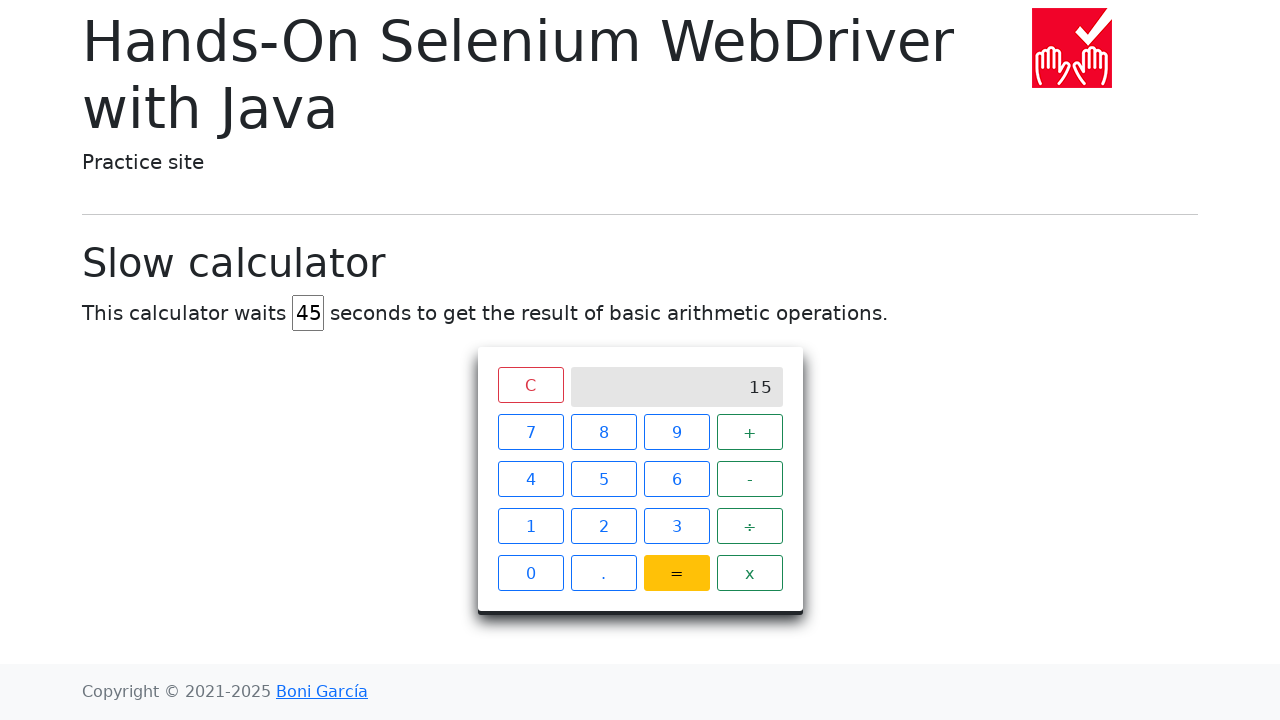